Navigates to Rahul Shetty Academy website and verifies the page loads by checking the title

Starting URL: https://rahulshettyacademy.com

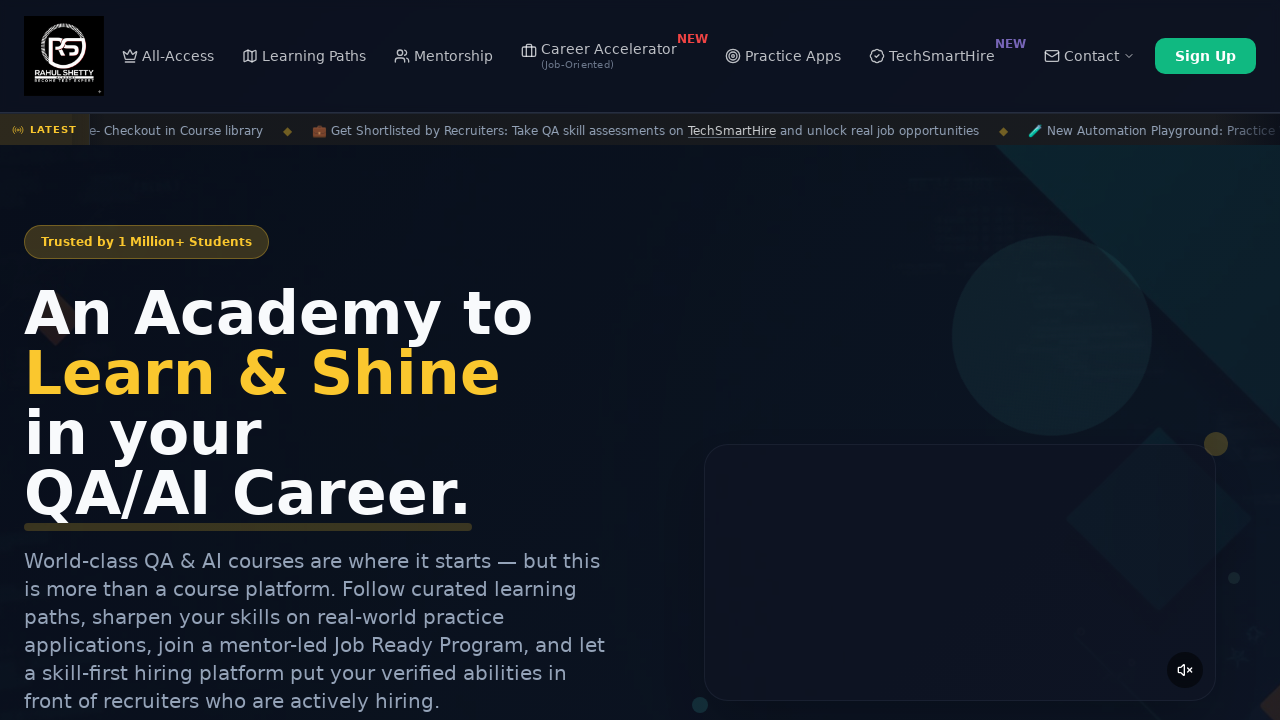

Retrieved page title
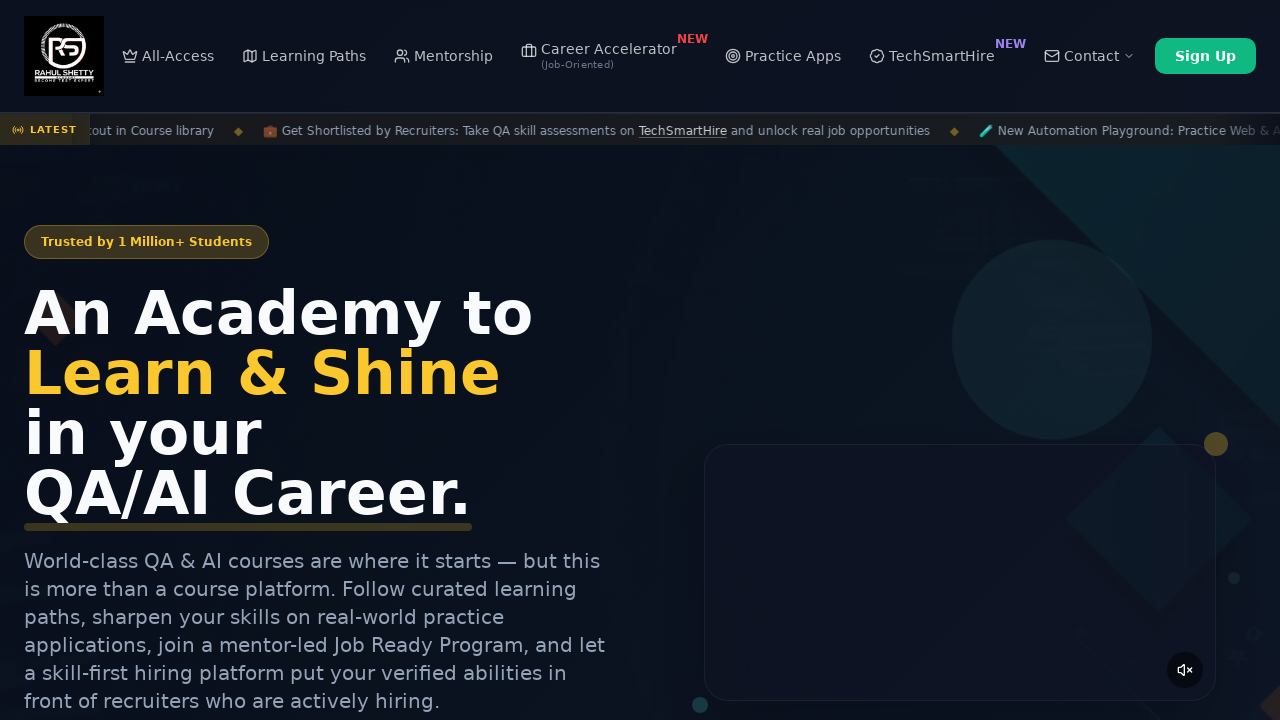

Printed page title to console
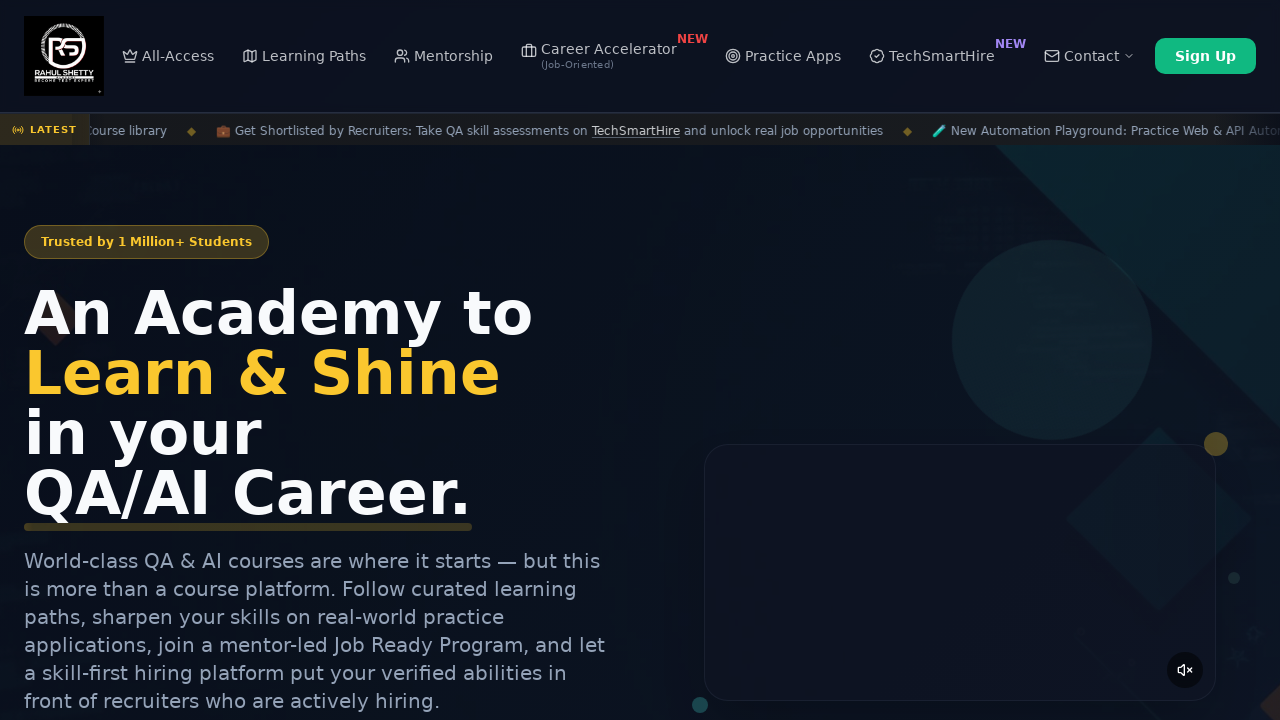

Verified page title is not empty - page loaded successfully
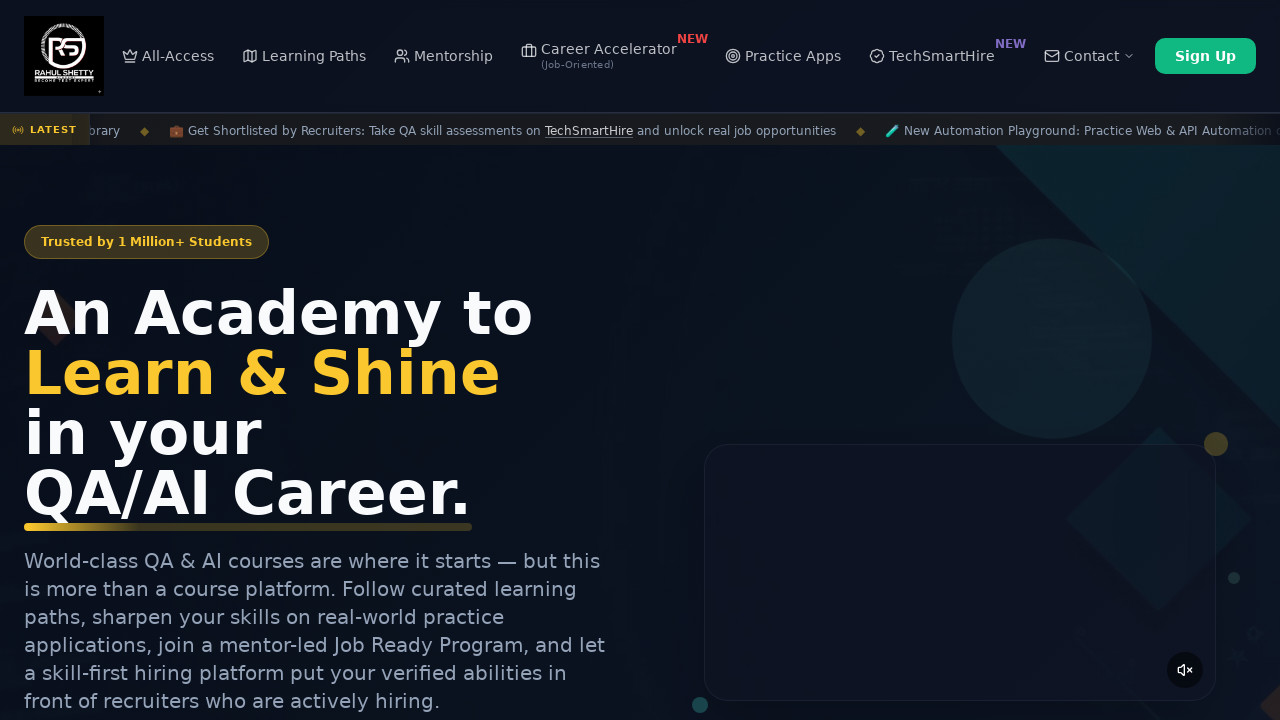

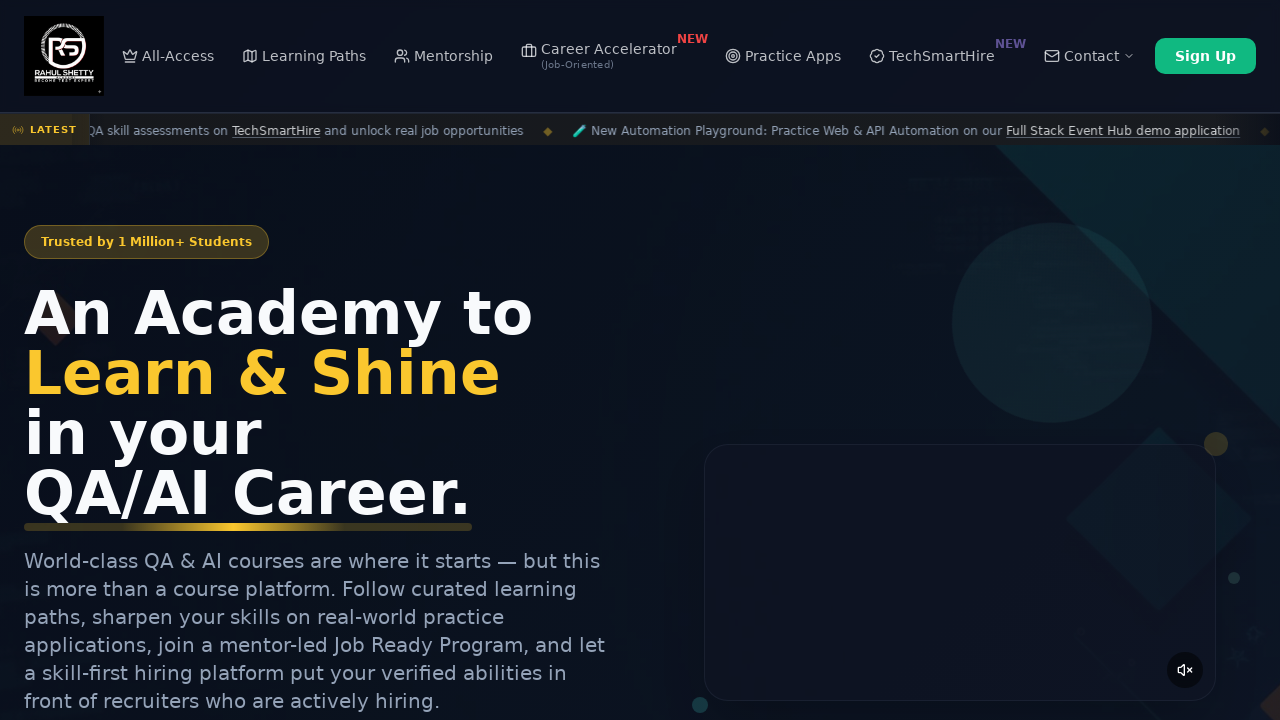